Navigates to a CSDN blog page and verifies that article links are present on the page

Starting URL: https://blog.csdn.net/lzw_java?type=blog

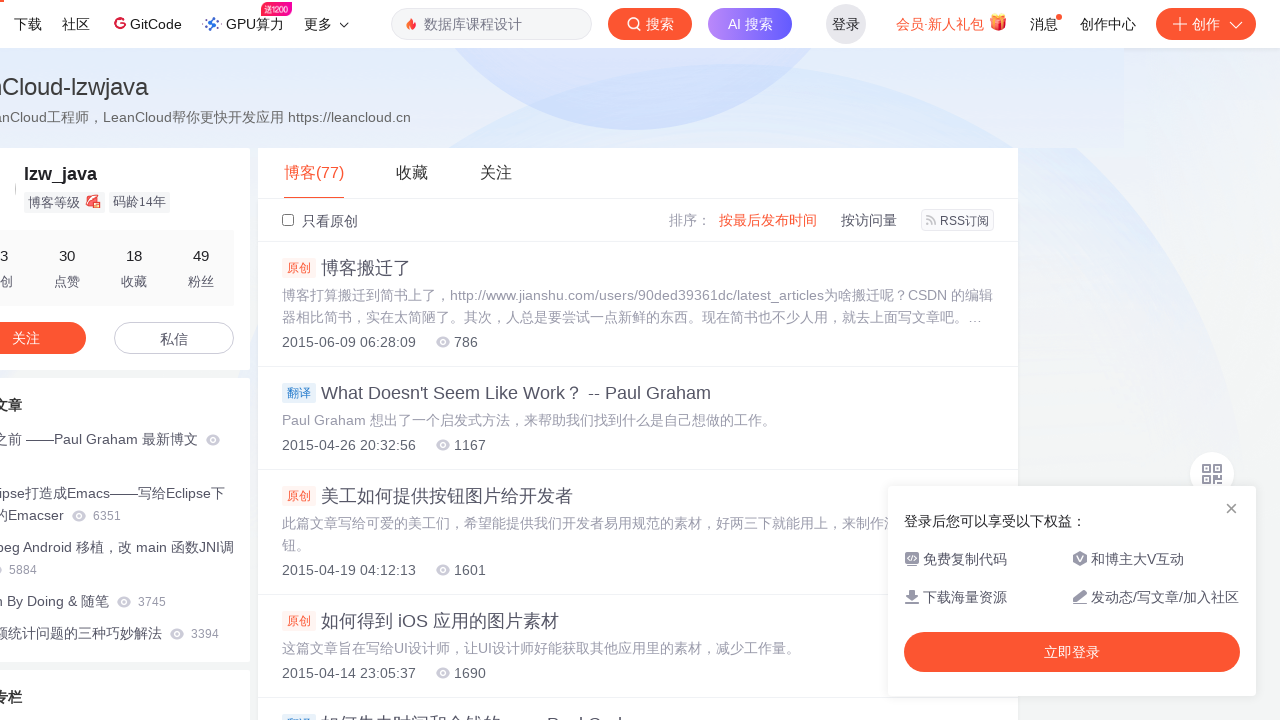

Navigated to CSDN blog page for user lzw_java
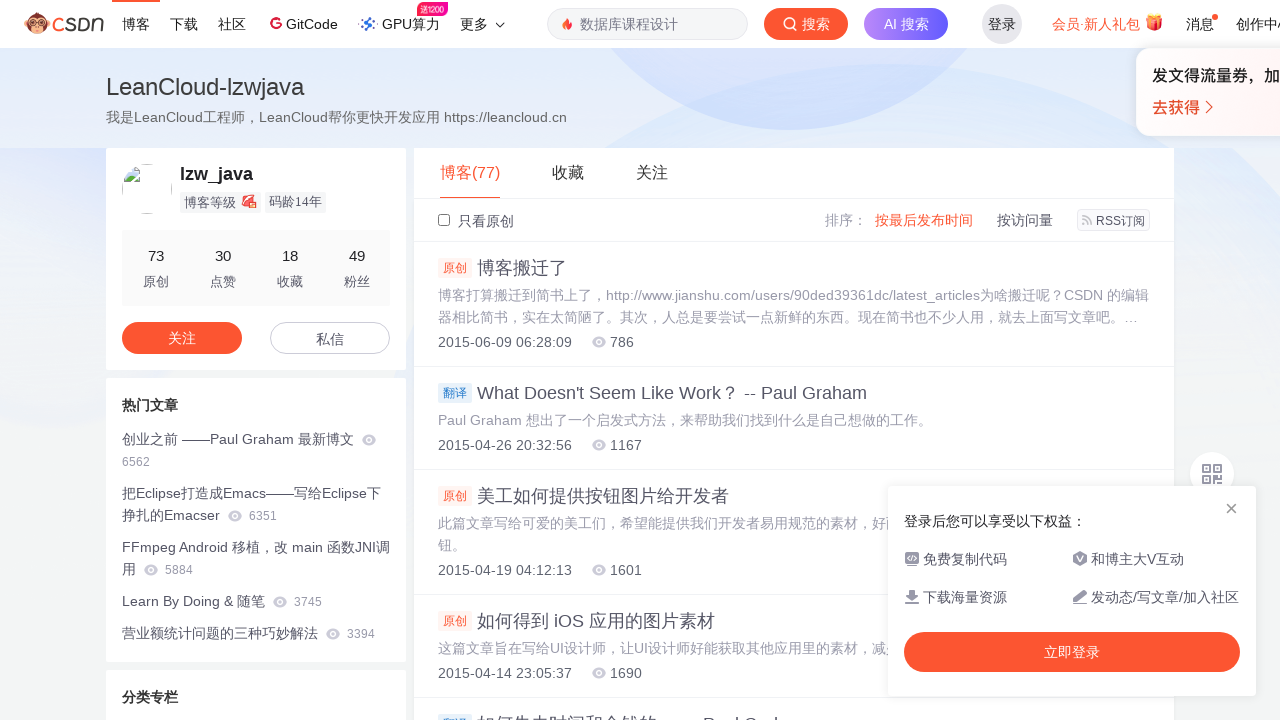

Waited for article links to be present on the page
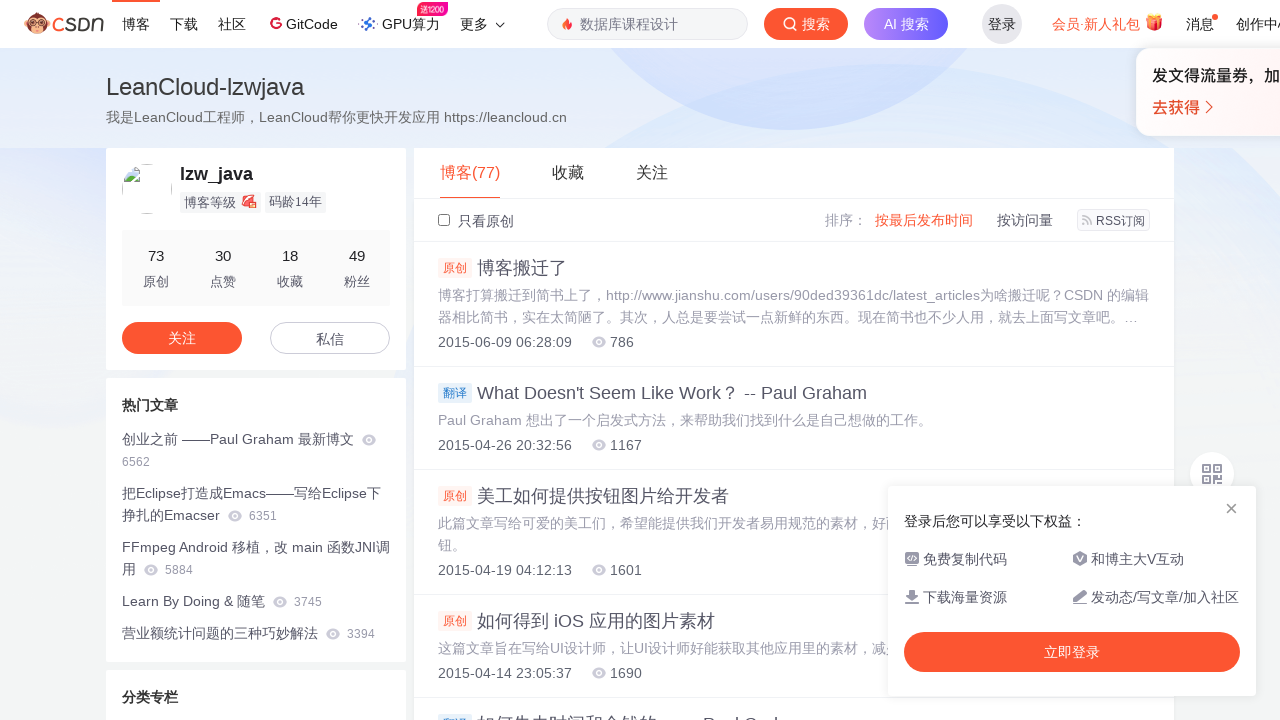

Found 52 article links on the page
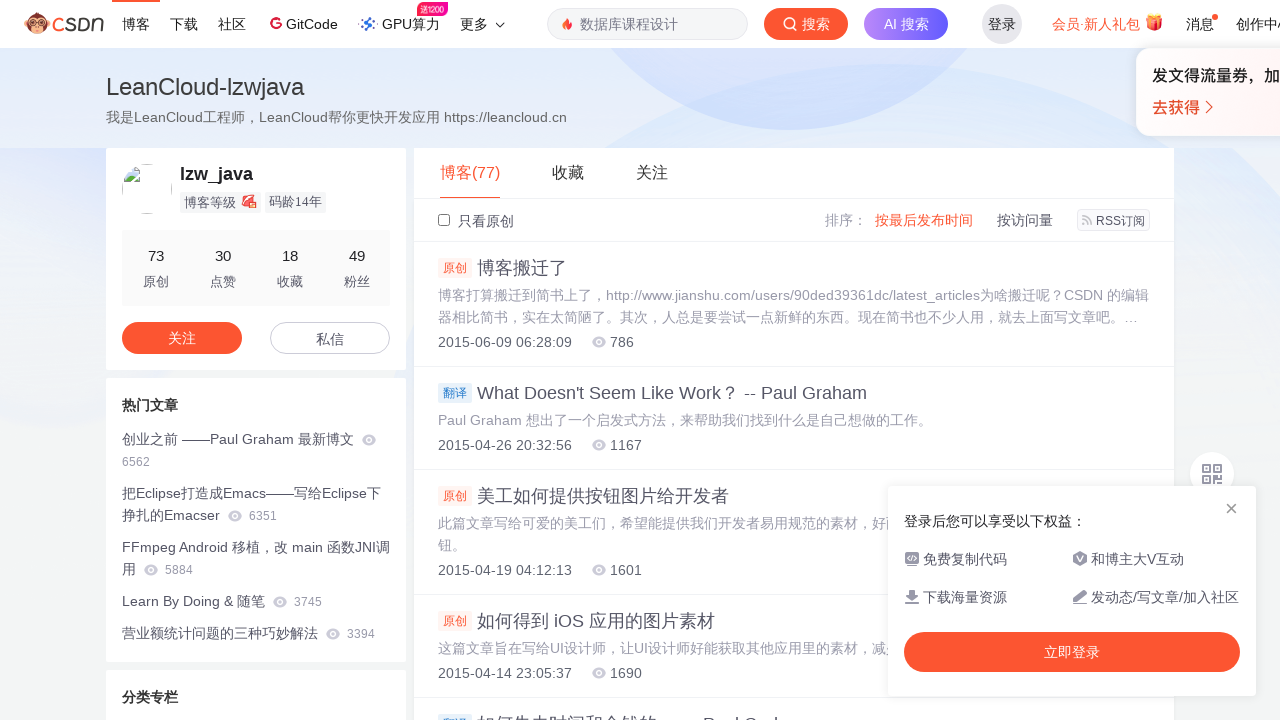

Verified that article links are present on the page
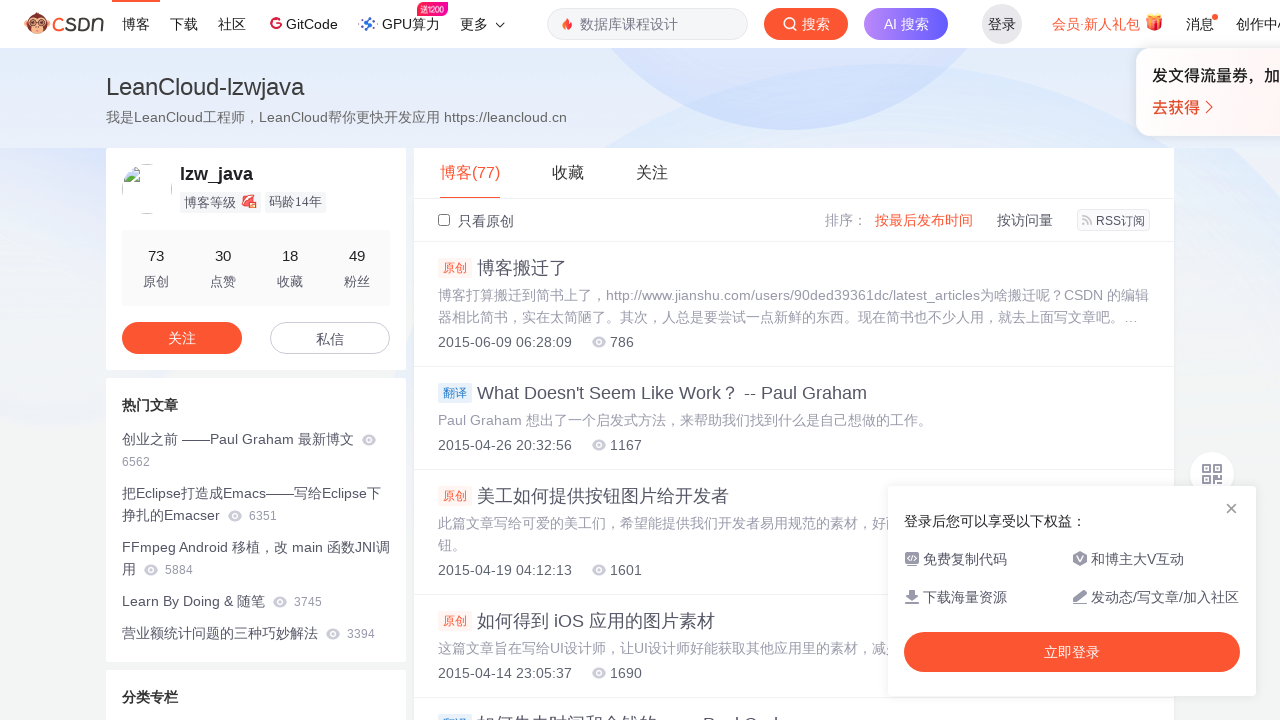

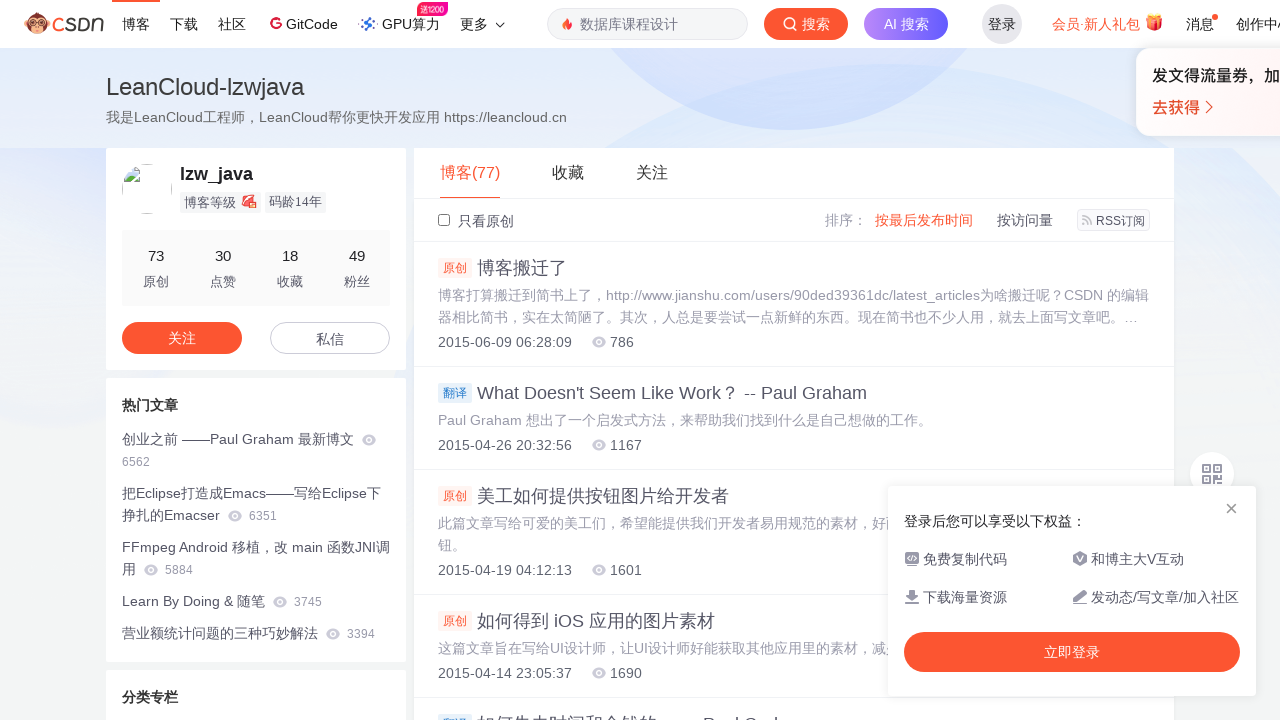